Tests multiple window handling by opening a new window, switching to it to verify content, then switching back to the original window

Starting URL: https://the-internet.herokuapp.com/

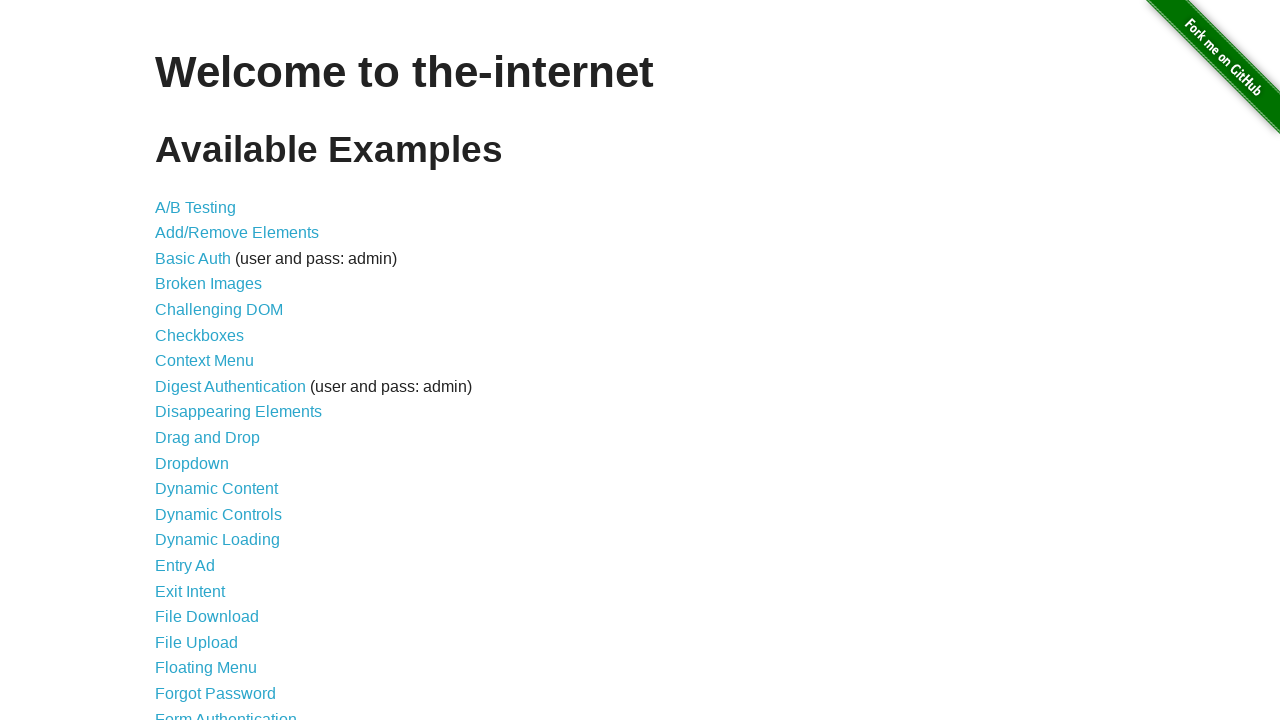

Clicked on Multiple Windows link at (218, 369) on text=Multiple Windows
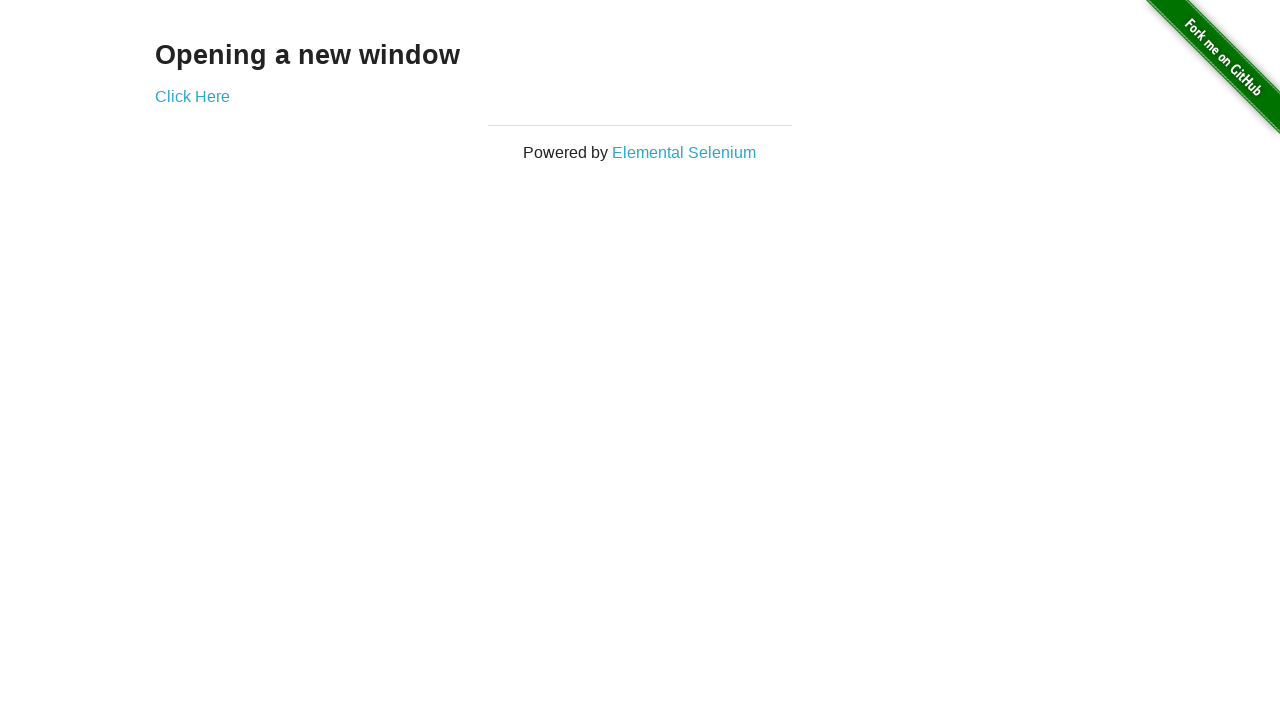

Clicked 'Click Here' button to open new window at (192, 96) on text=Click Here
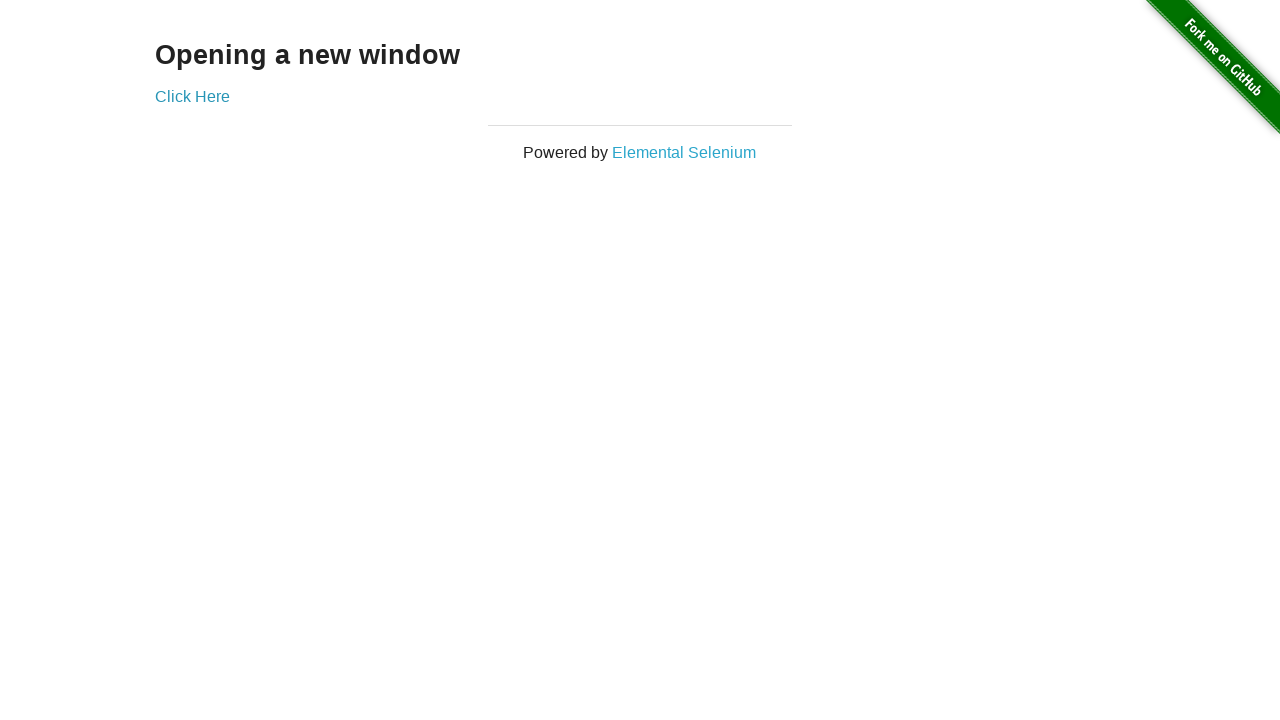

New window opened and captured
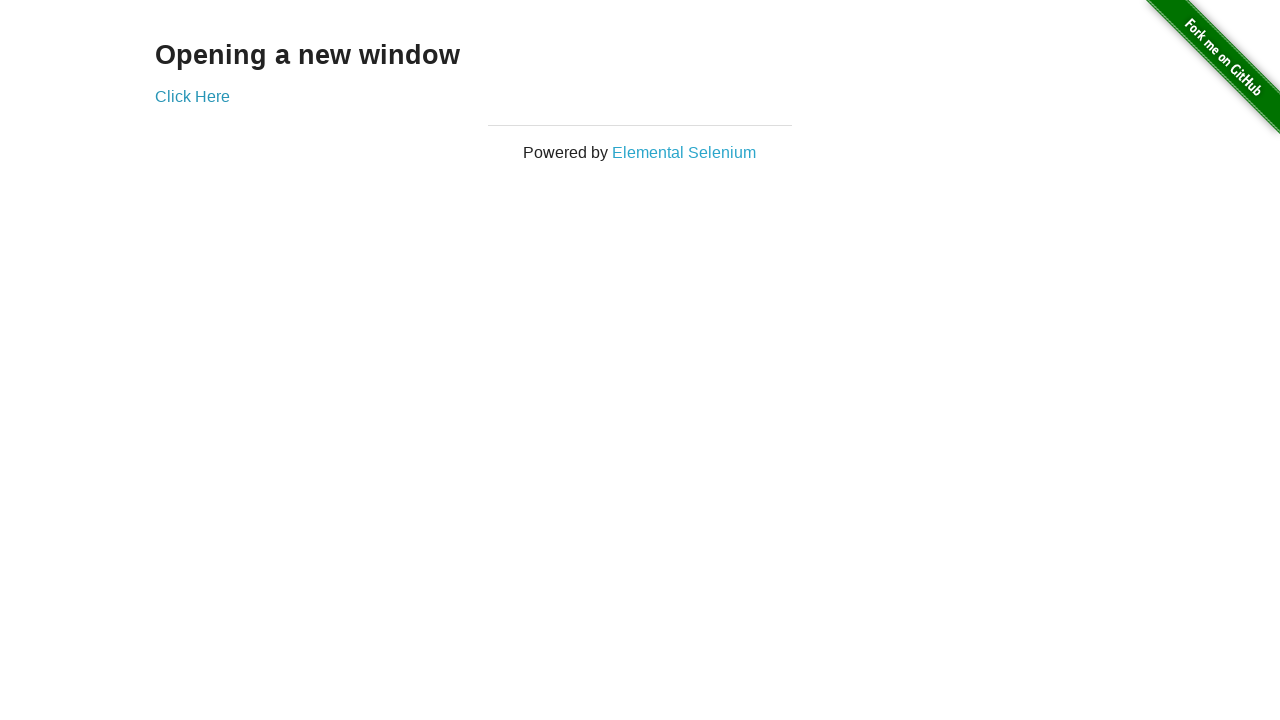

Retrieved text from new window: 'New Window'
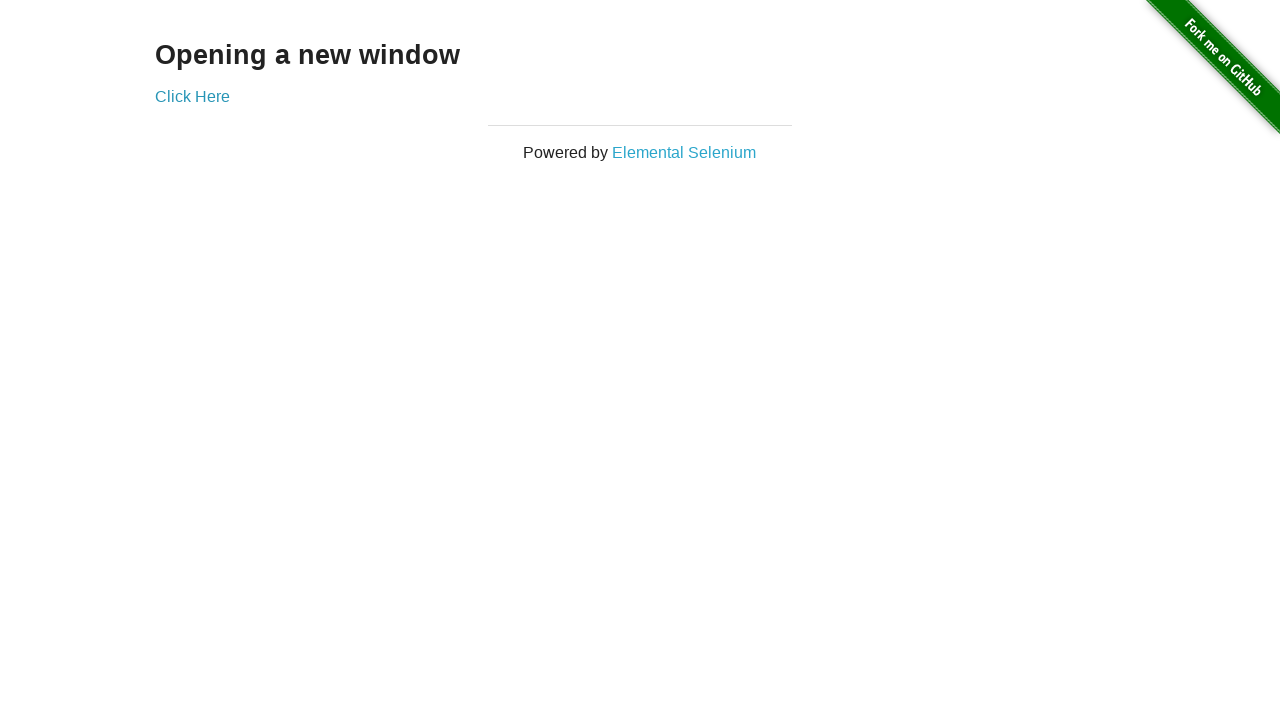

Printed new window text to console
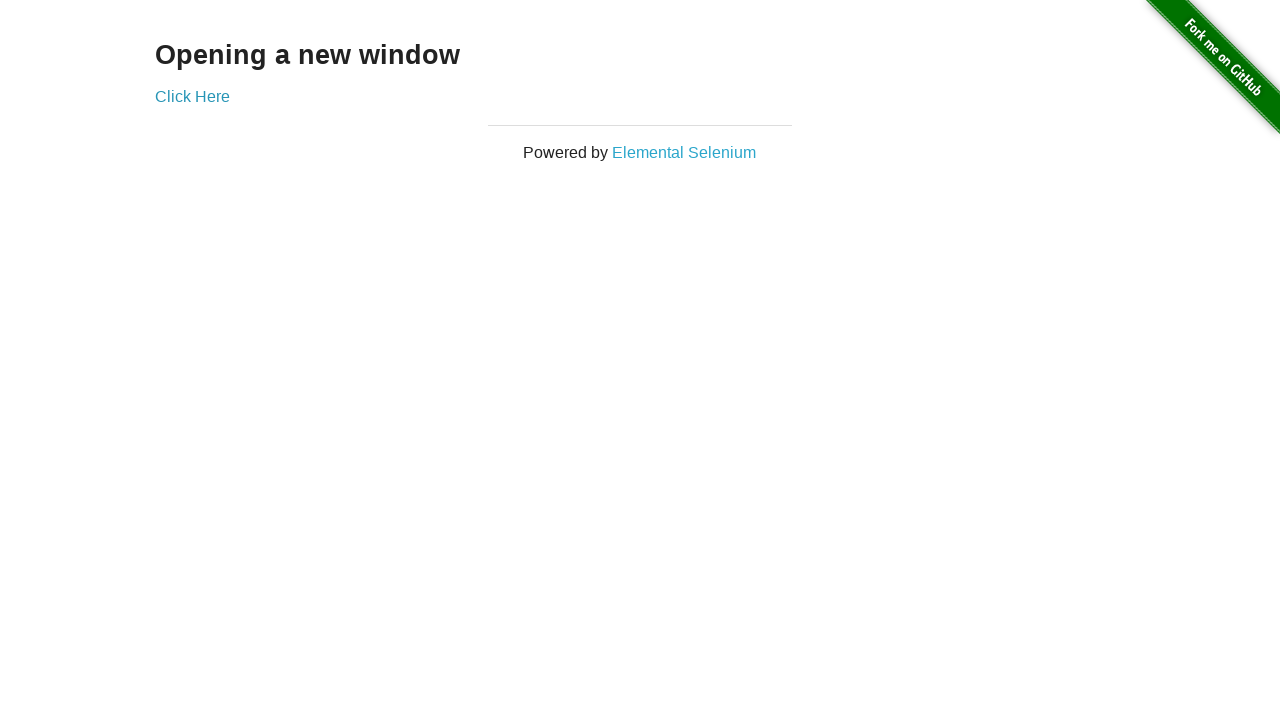

Retrieved text from original window: 'Opening a new window'
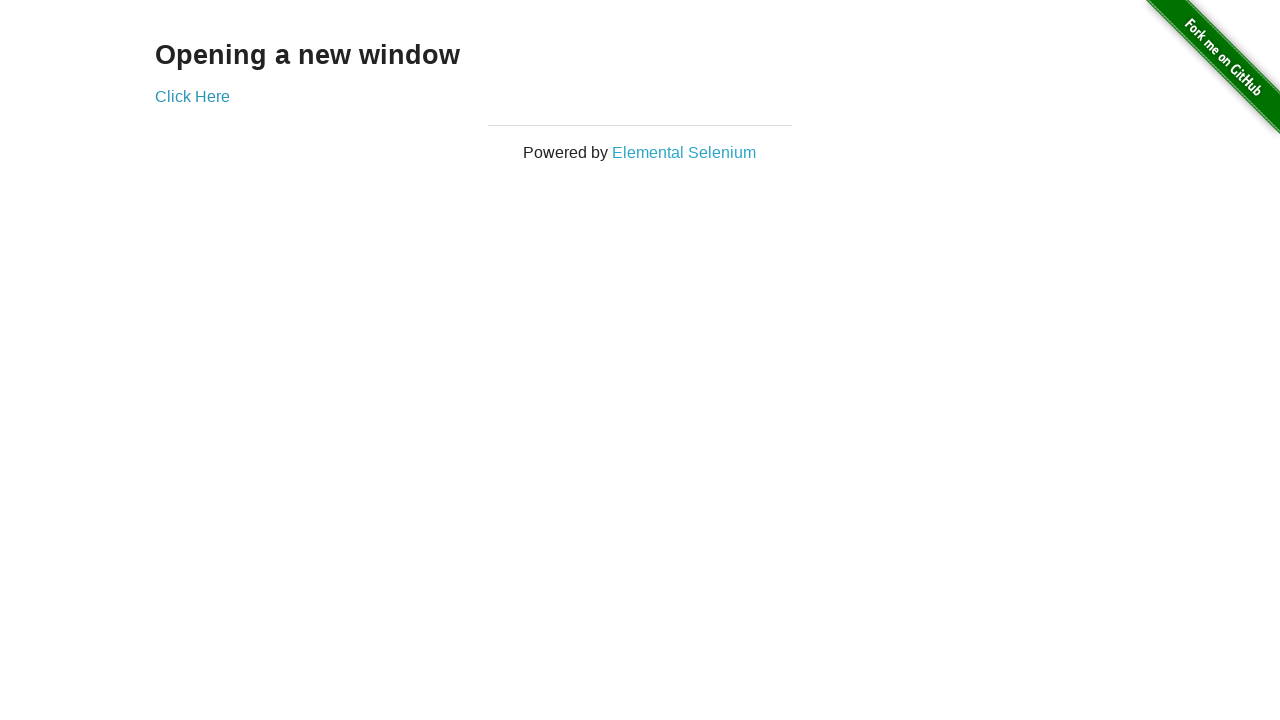

Printed original window text to console
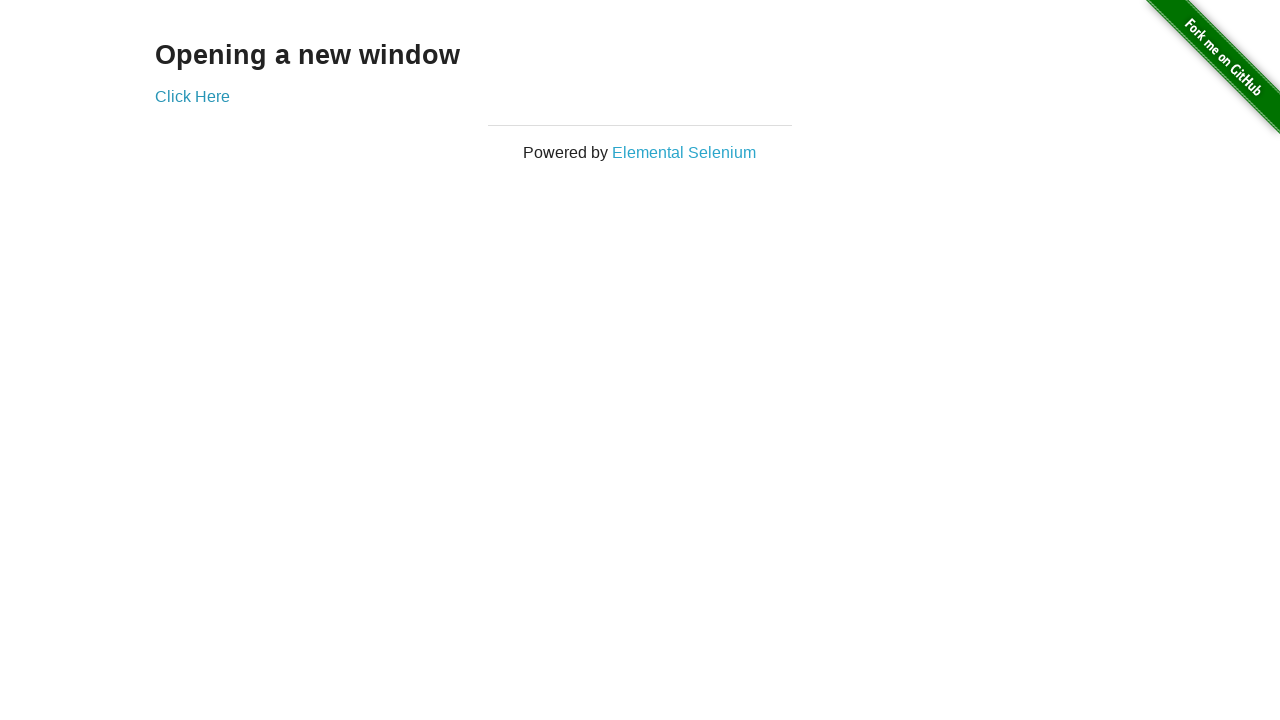

Closed the new window
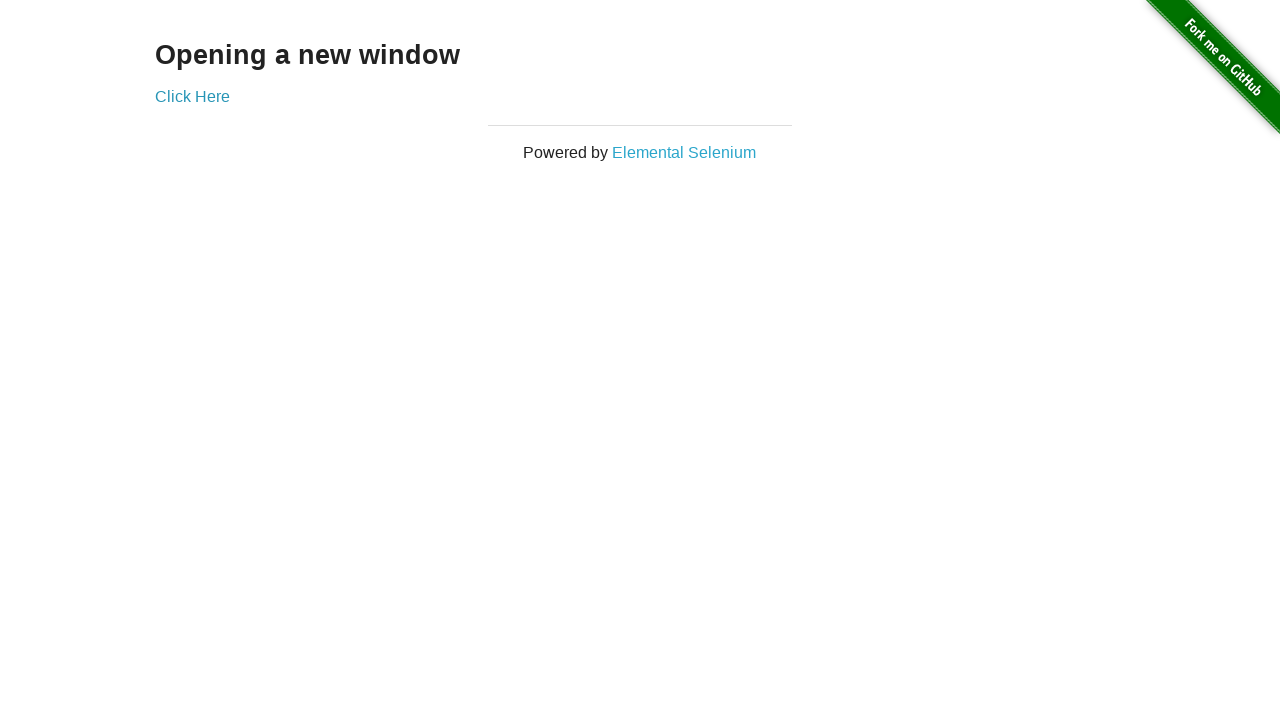

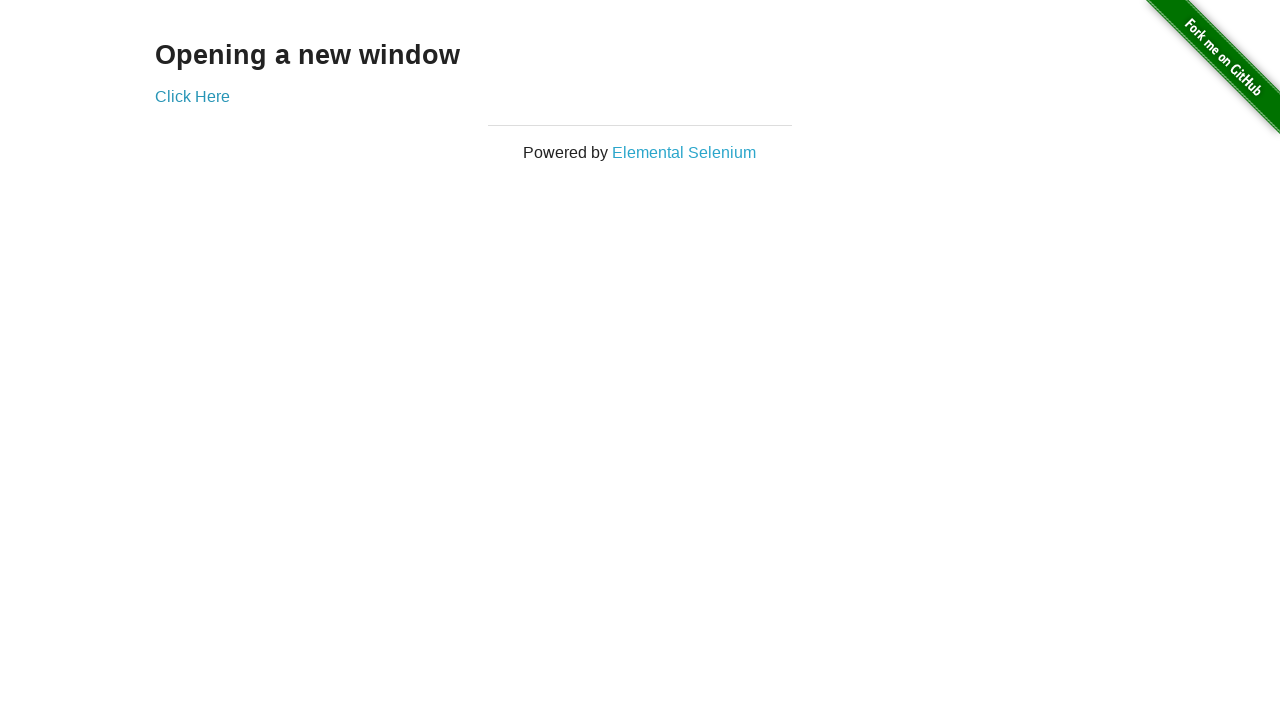